Clicks the Elements button and verifies navigation to the Elements page

Starting URL: https://demoqa.com/

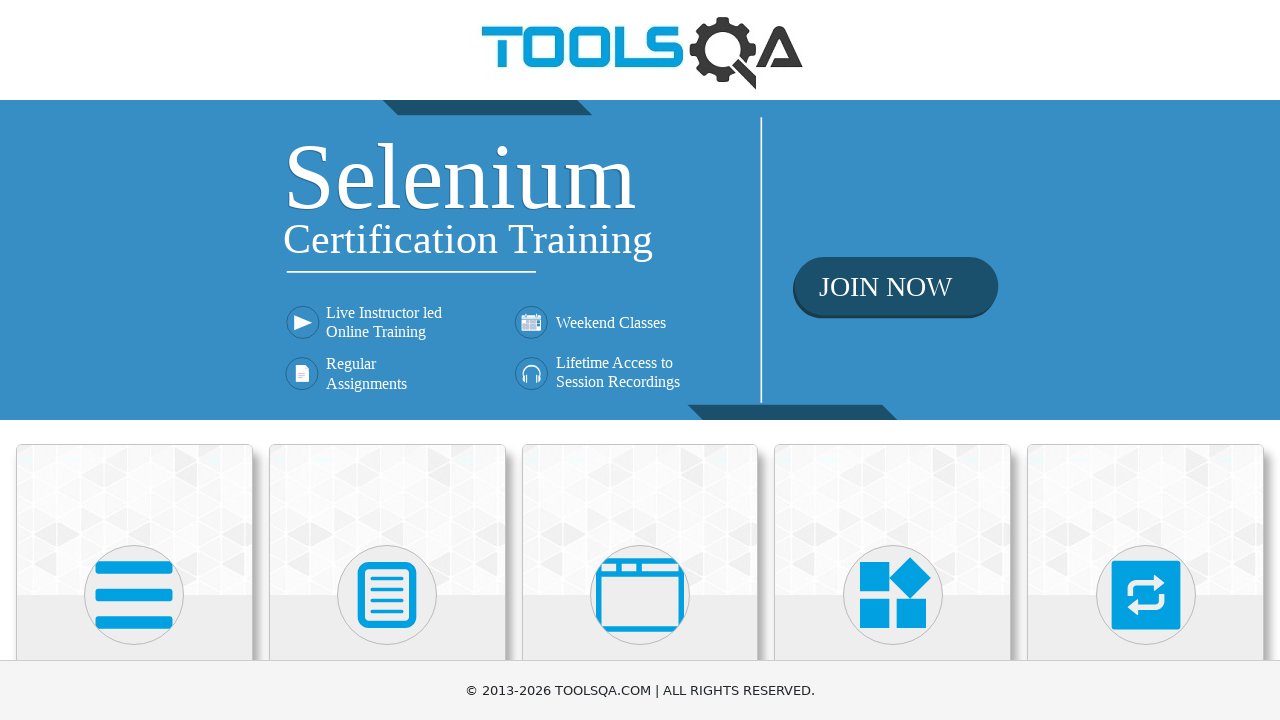

Clicked Elements button at (134, 360) on xpath=//h5[text()="Elements"]
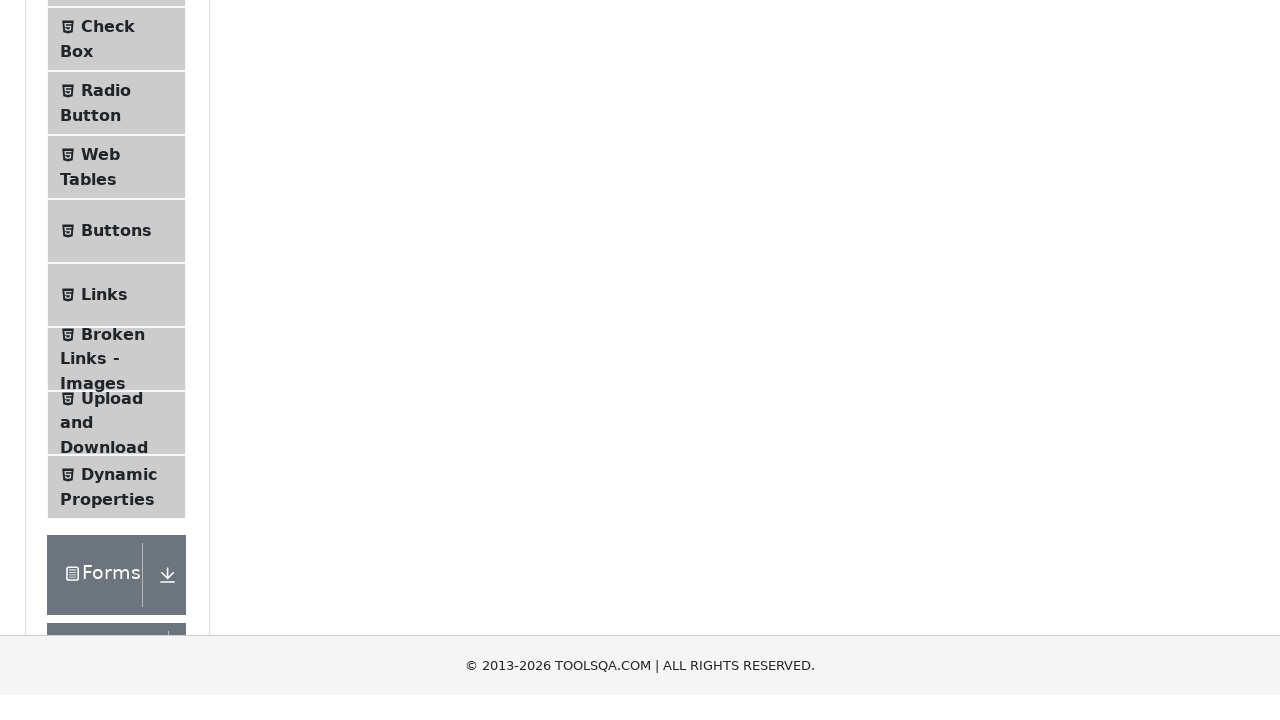

Verified navigation to Elements page at https://demoqa.com/elements
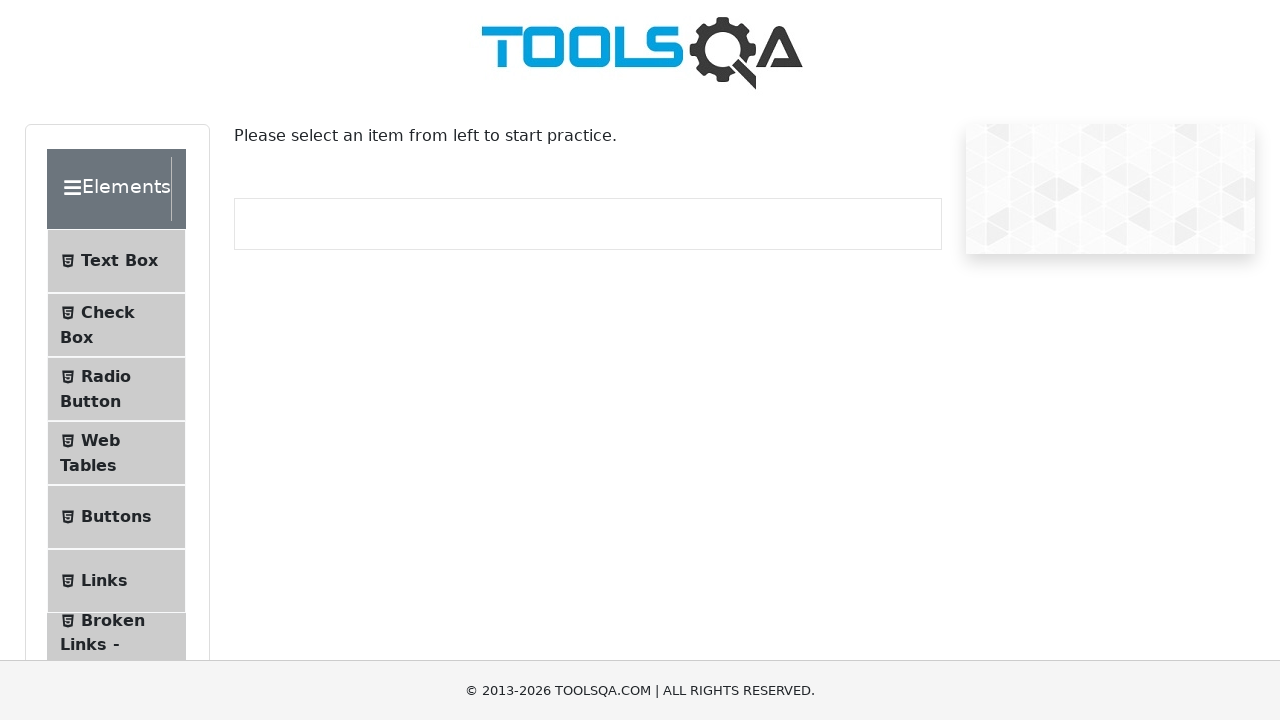

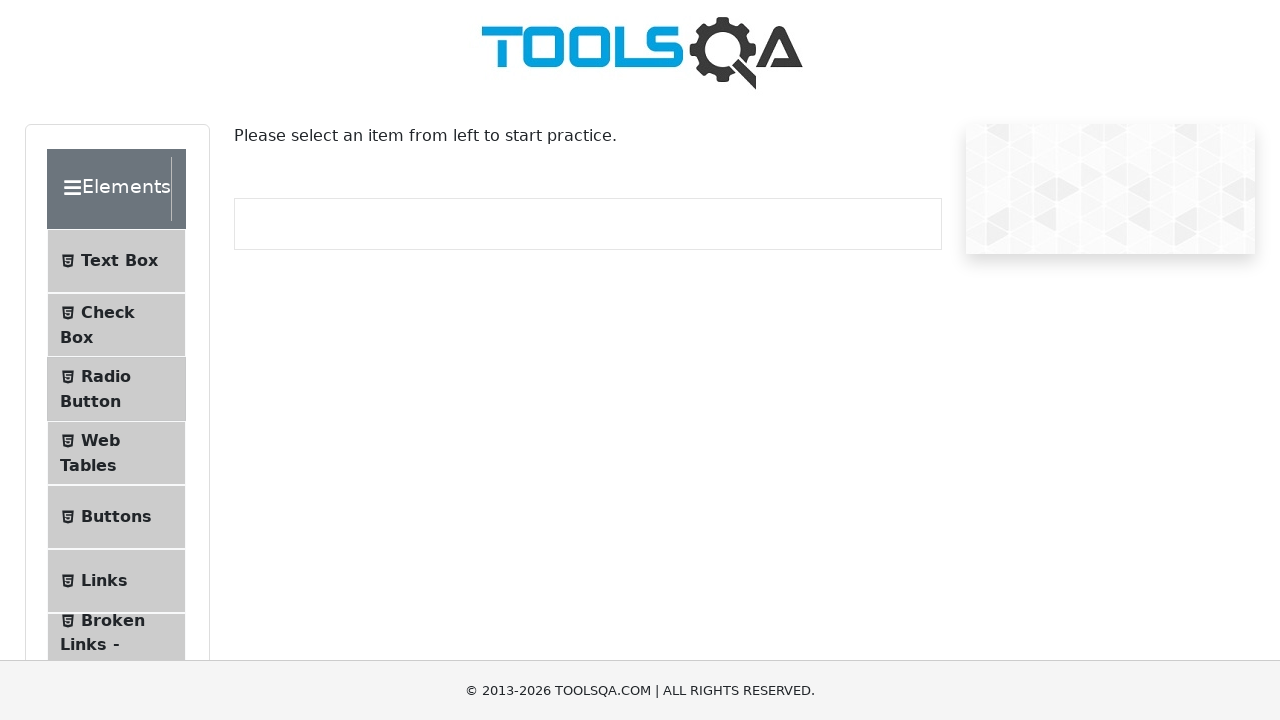